Tests the search functionality on python.org by entering "pycon" as a search query and submitting the form, then verifying results are found.

Starting URL: https://www.python.org

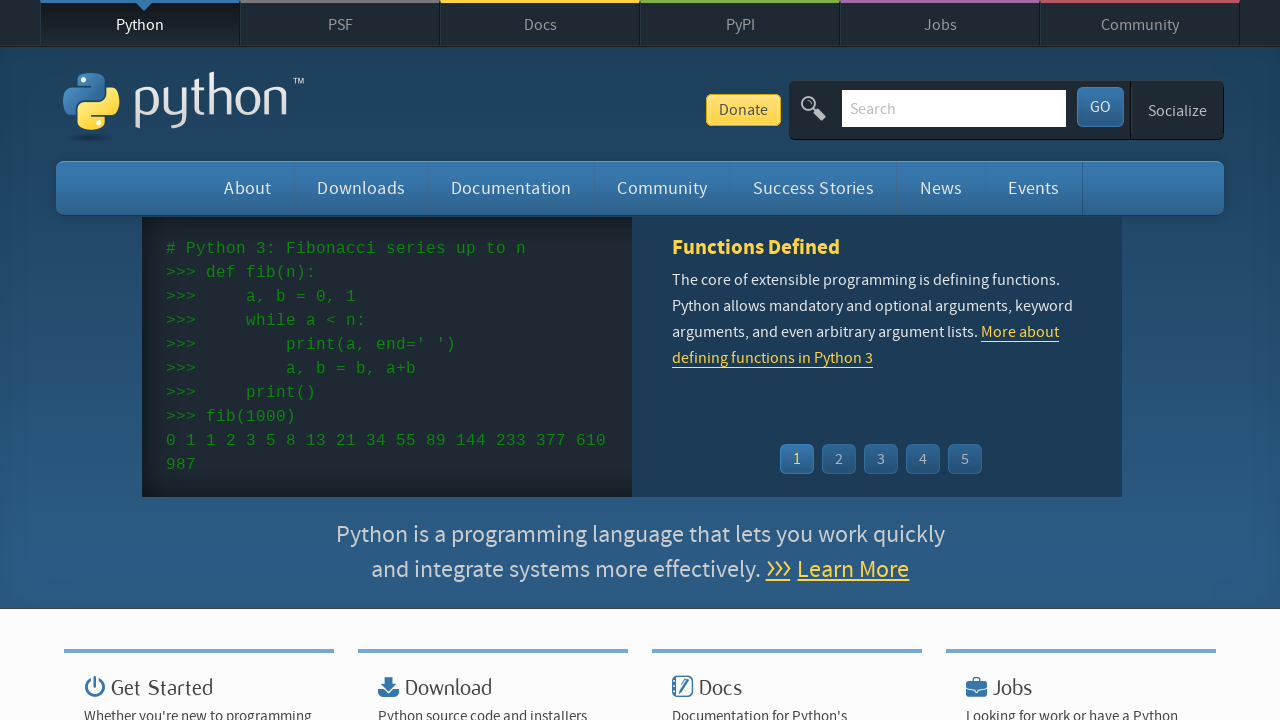

Verified 'Python' is present in page title
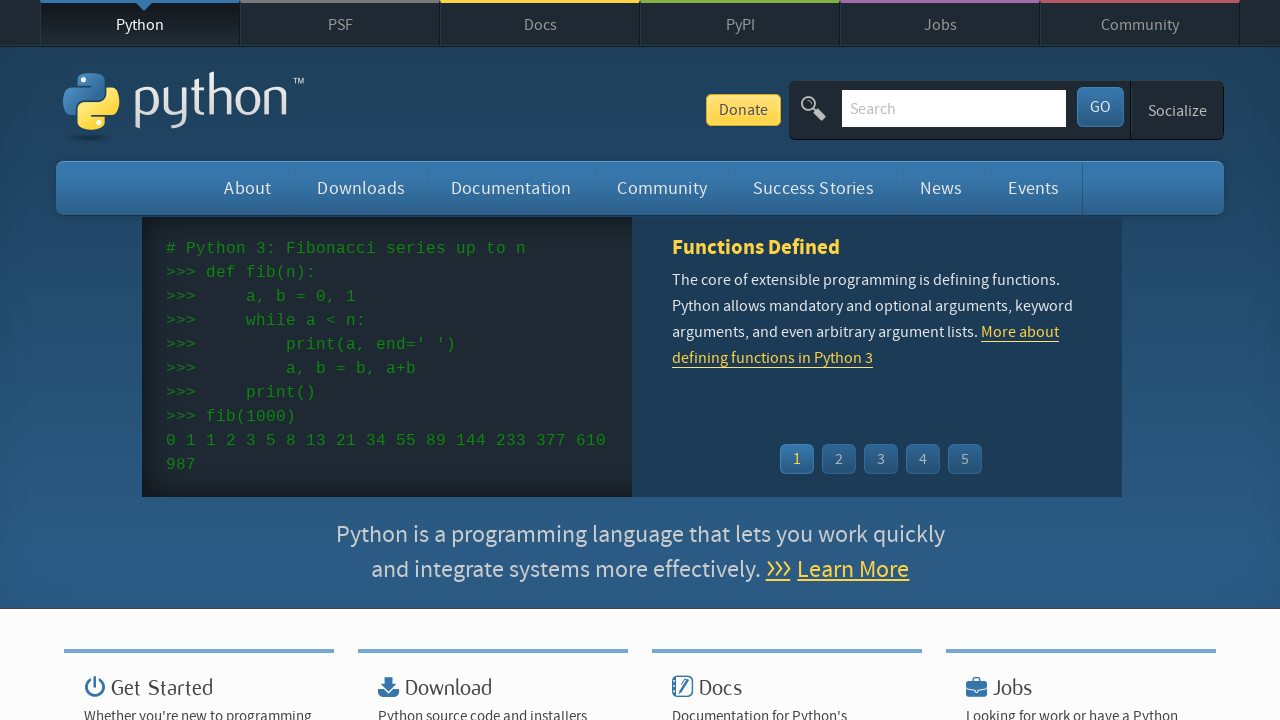

Filled search field with 'pycon' on input[name='q']
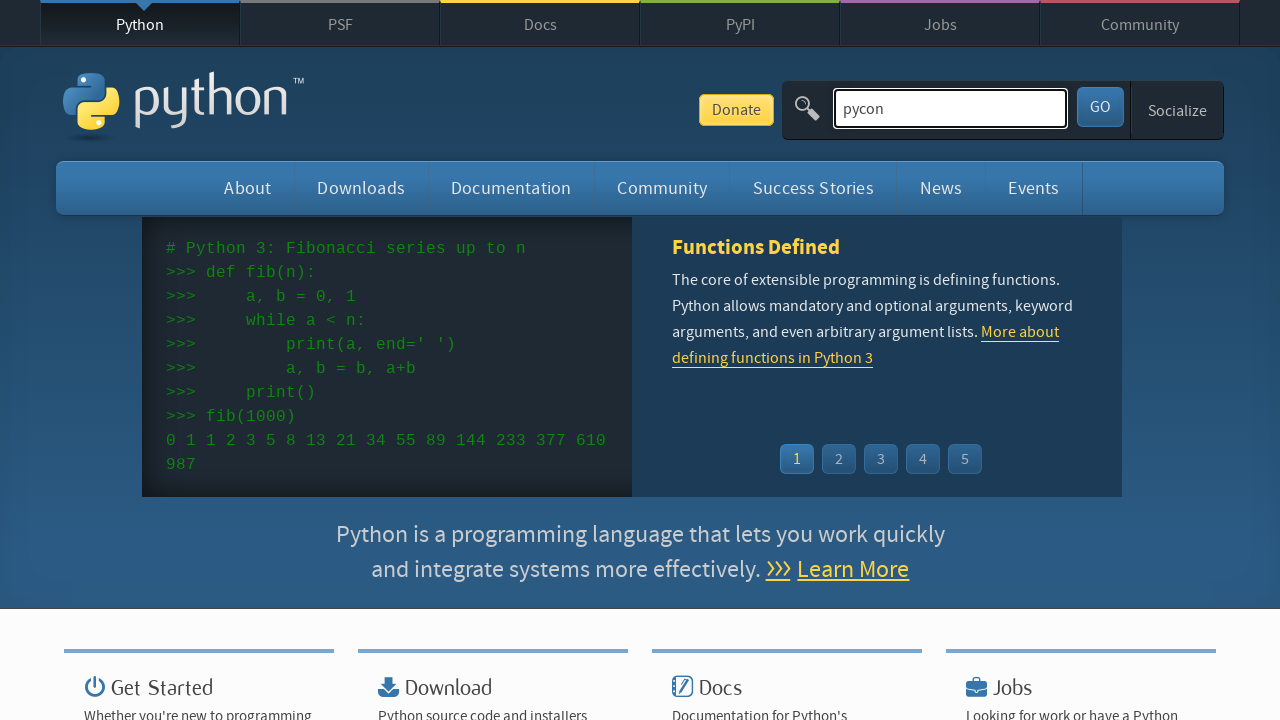

Pressed Enter to submit search query on input[name='q']
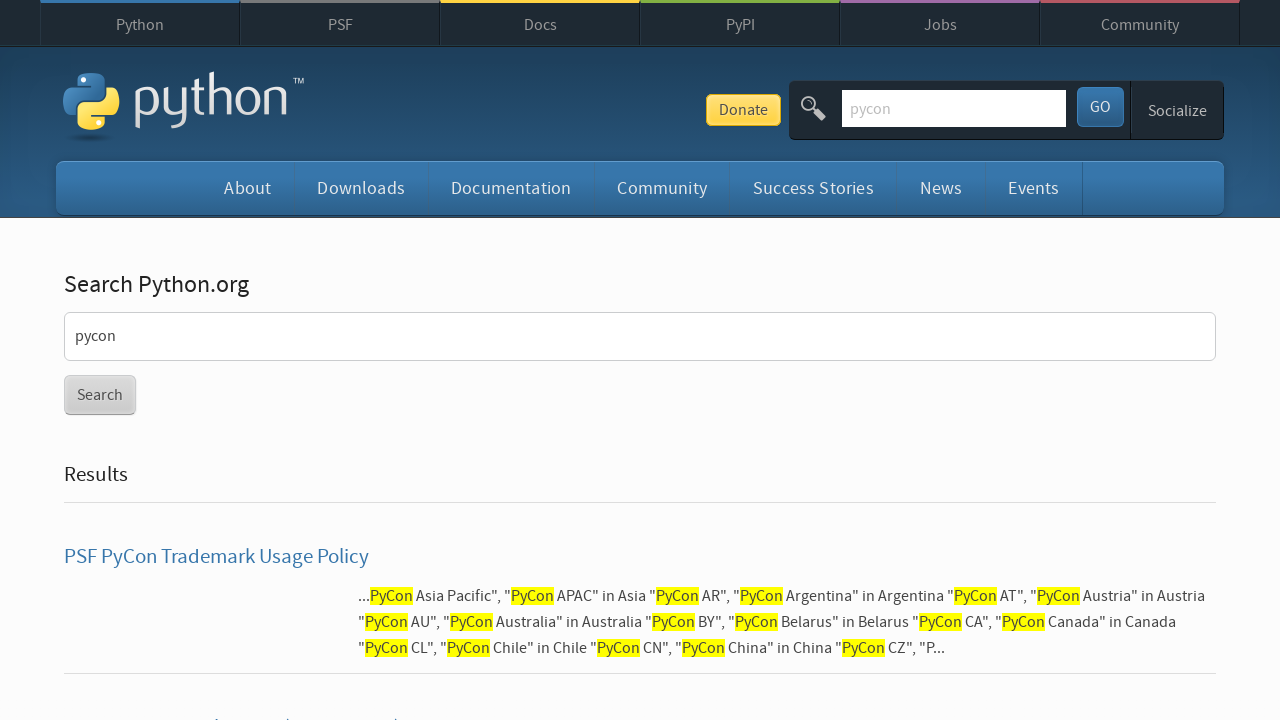

Waited for page to reach domcontentloaded state
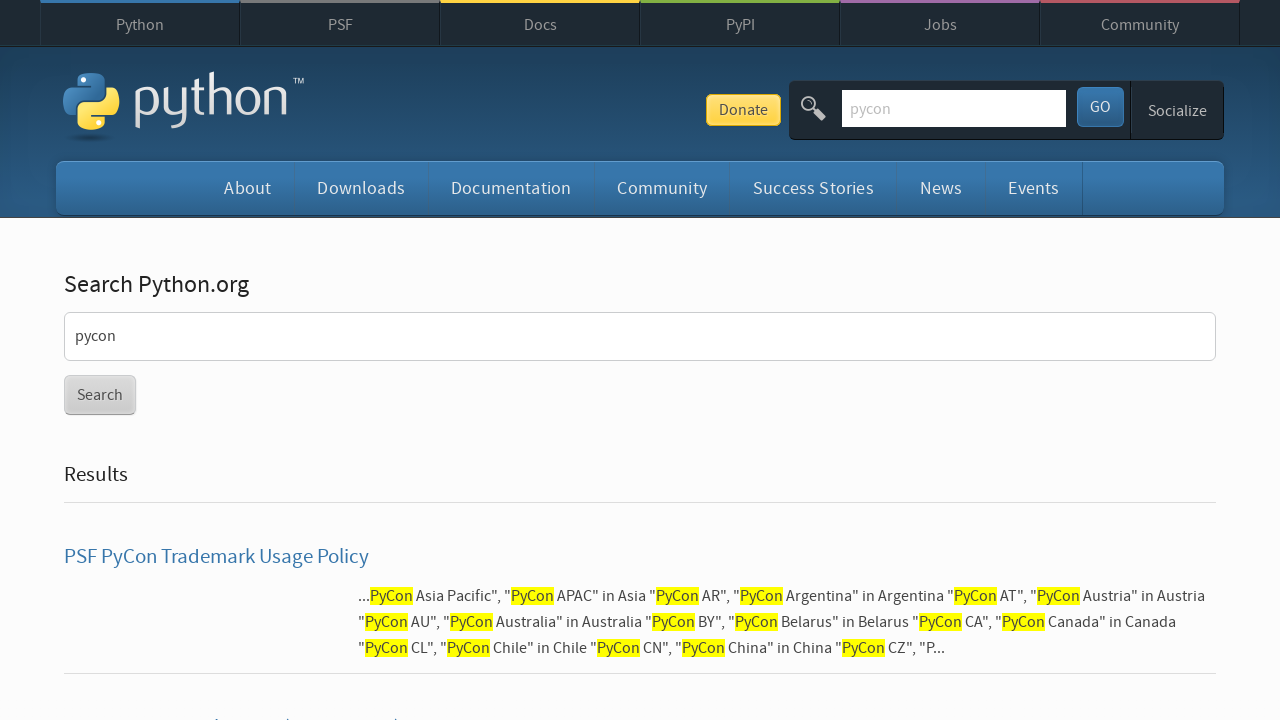

Verified search results were found (no 'No results found' message)
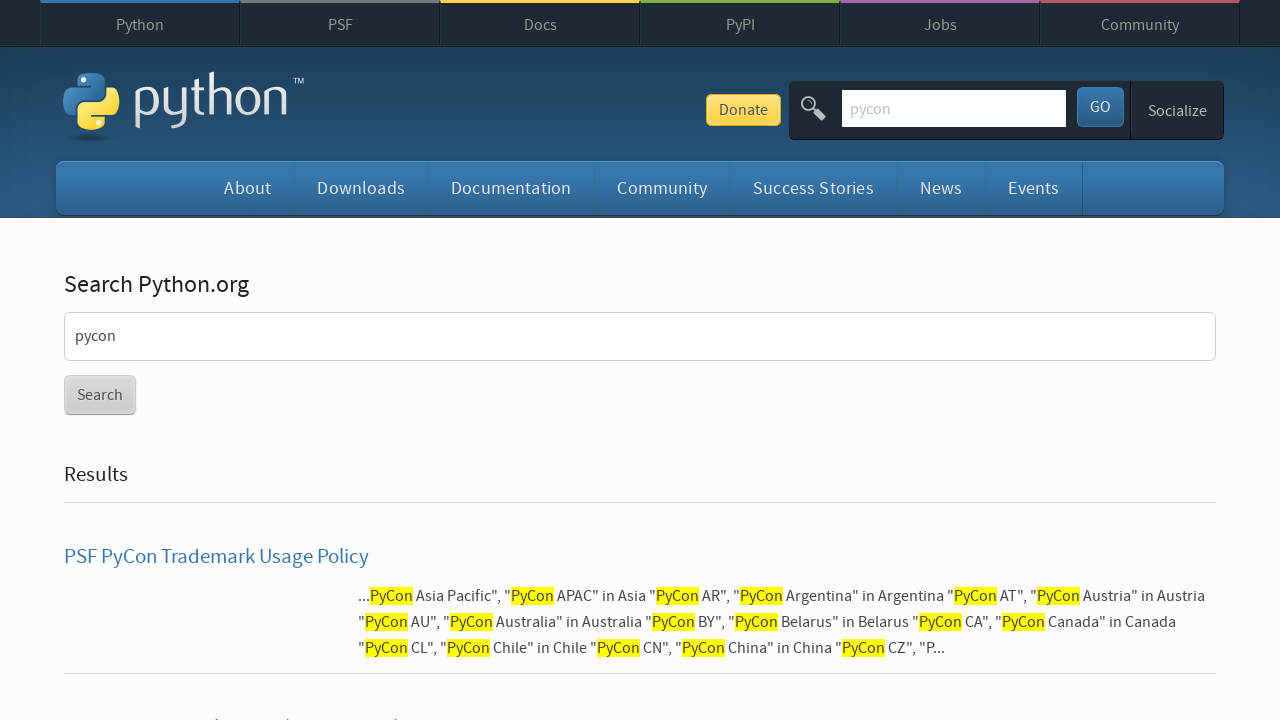

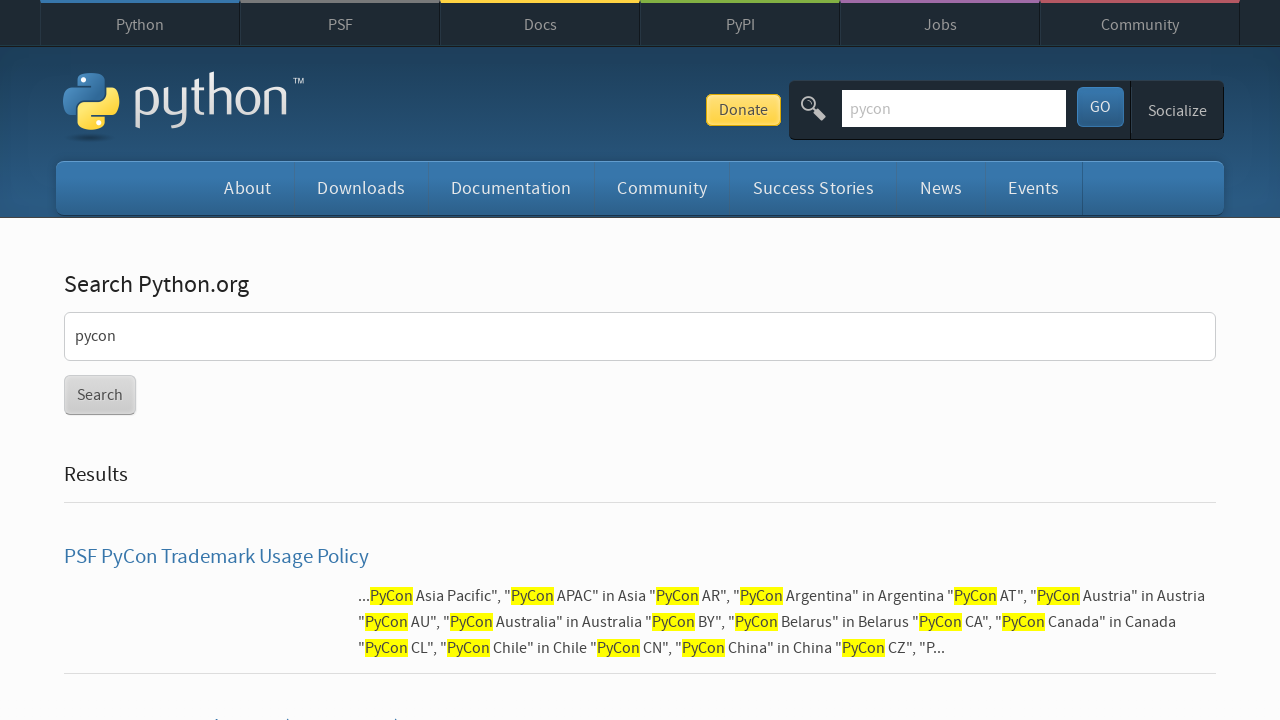